Tests checkbox functionality by clicking and verifying multiple checkboxes

Starting URL: https://www.rahulshettyacademy.com/AutomationPractice/

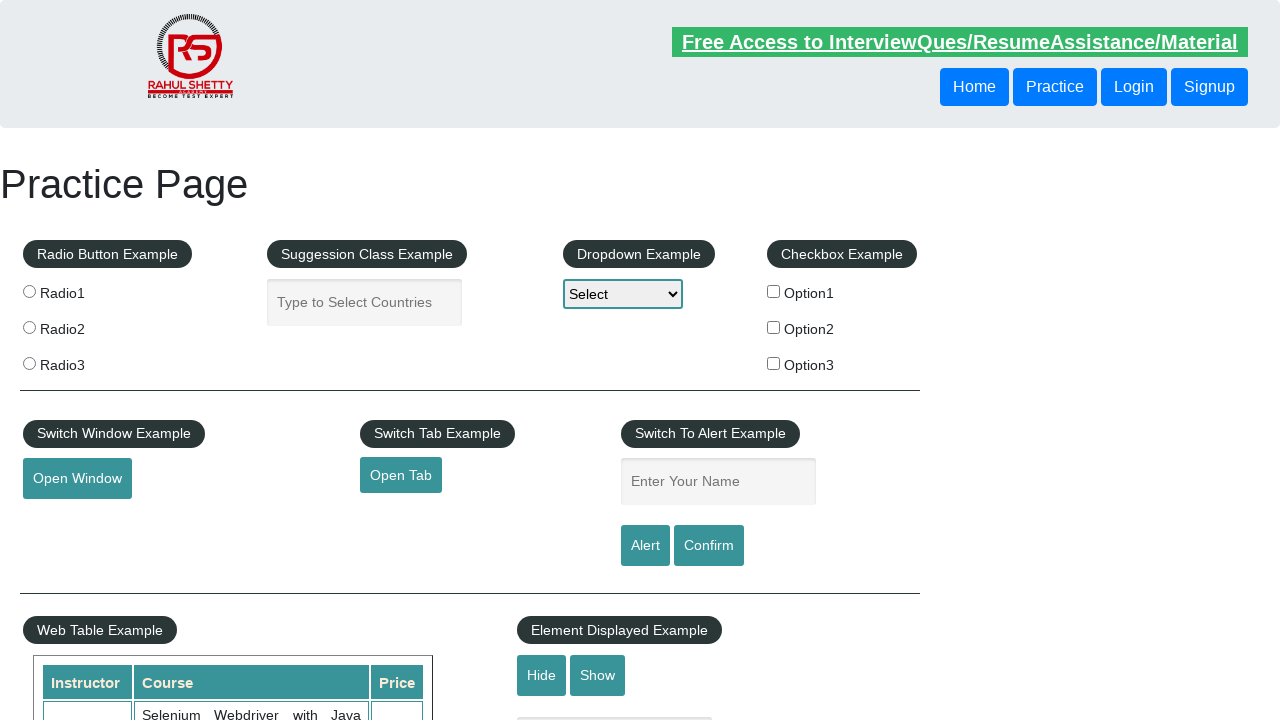

Clicked first checkbox (checkBoxOption1) at (774, 291) on #checkBoxOption1
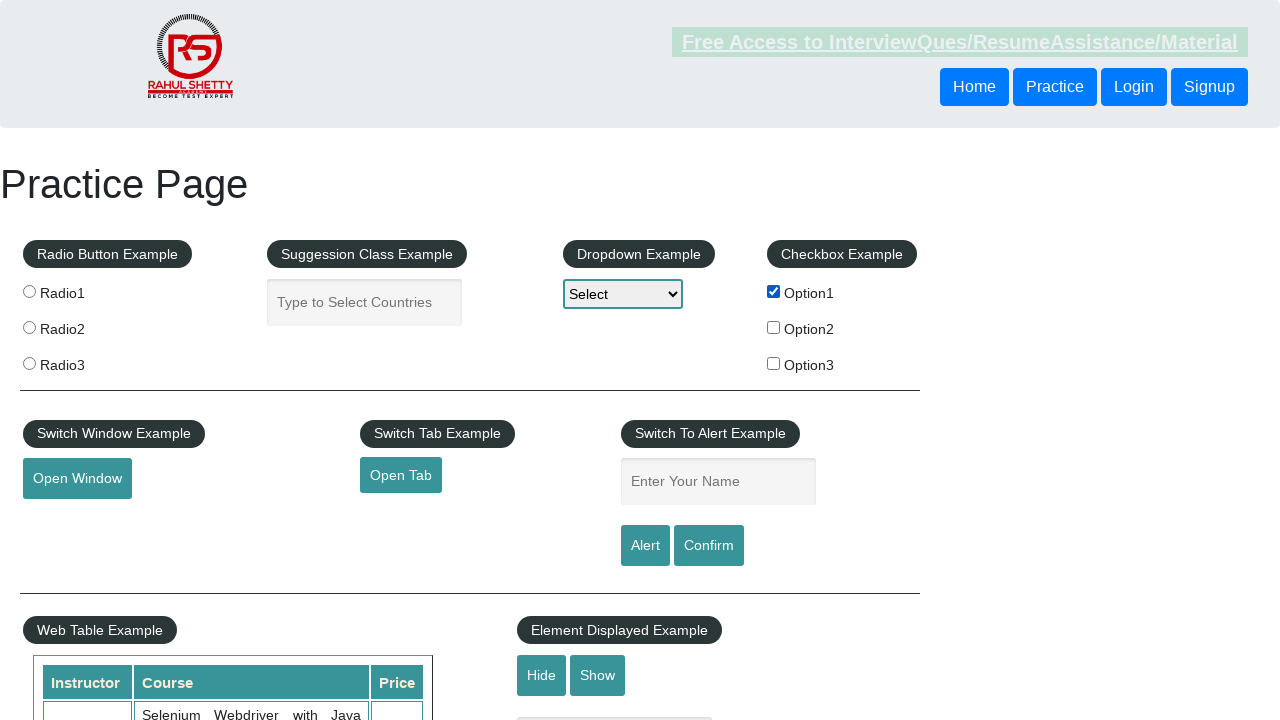

Verified first checkbox is selected
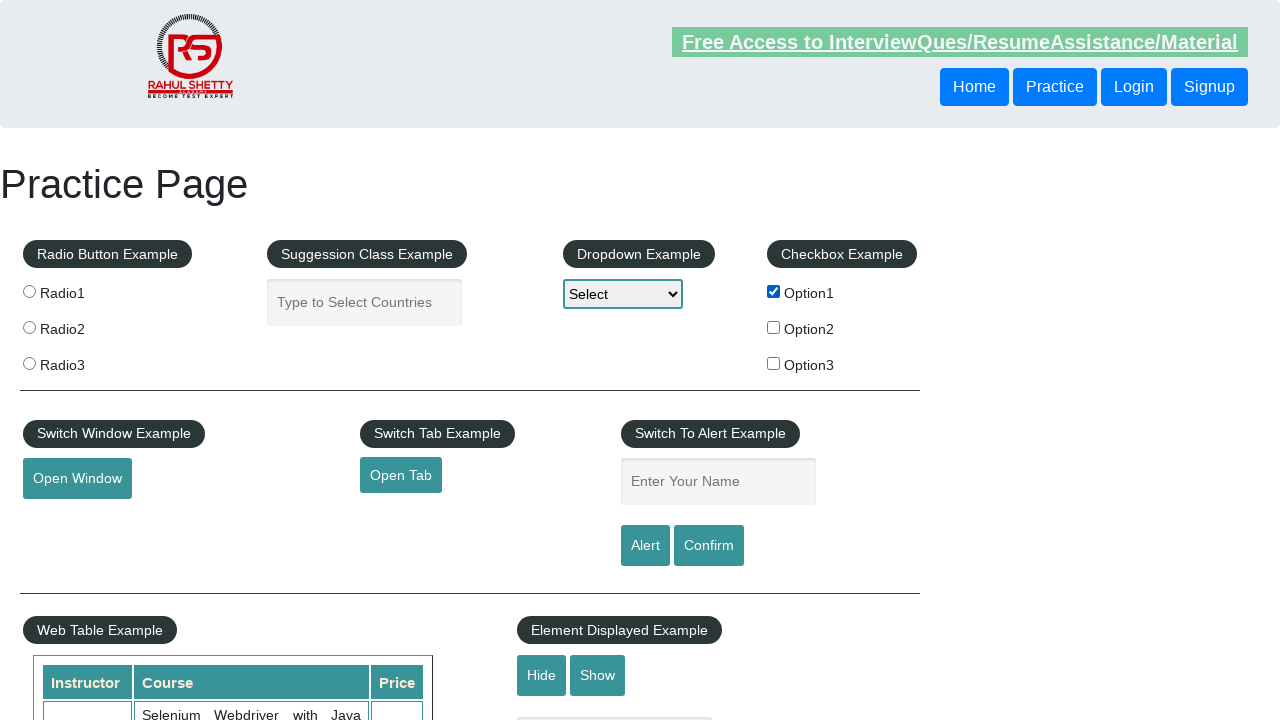

Clicked second checkbox (checkBoxOption2) at (774, 327) on #checkBoxOption2
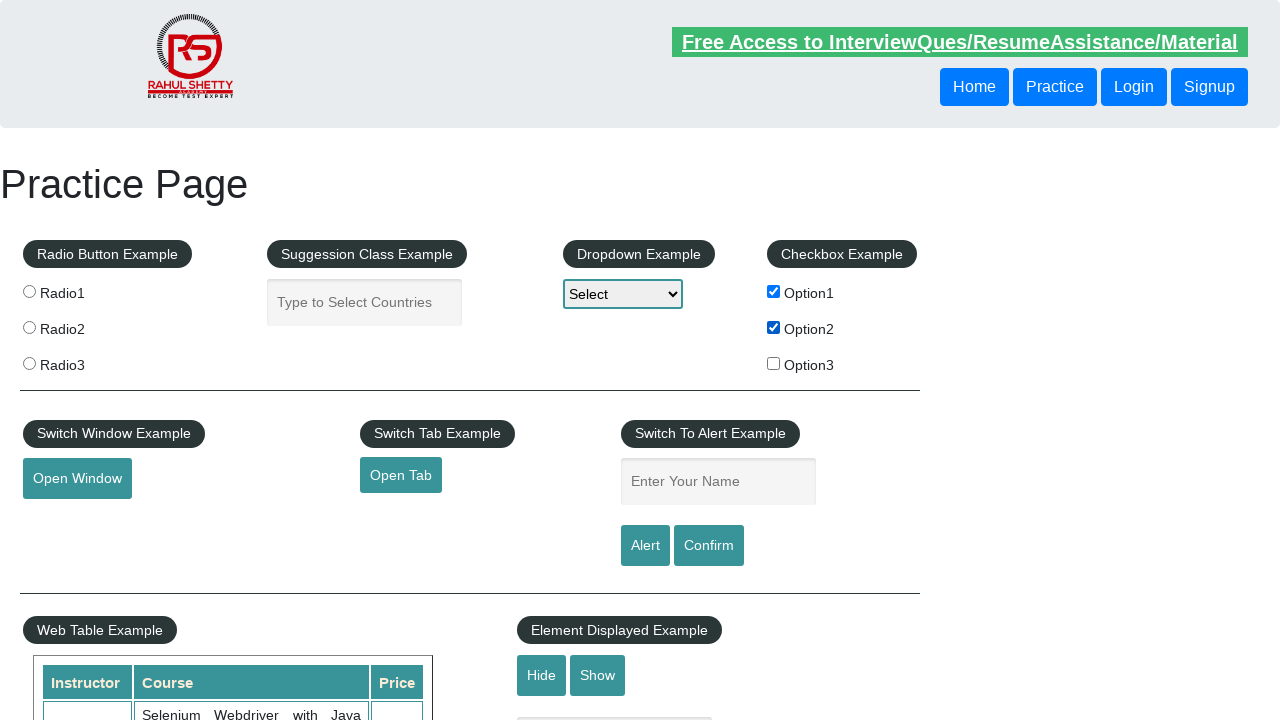

Verified second checkbox is selected
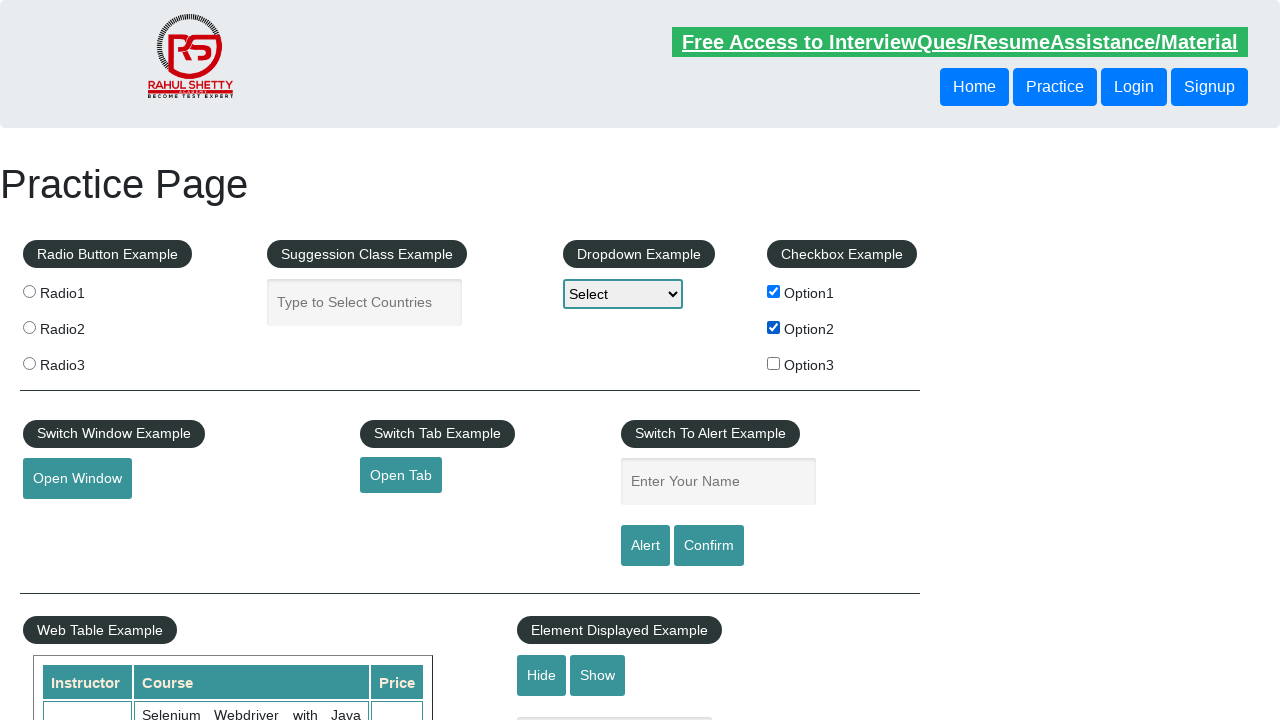

Clicked third checkbox (checkBoxOption3) at (774, 363) on #checkBoxOption3
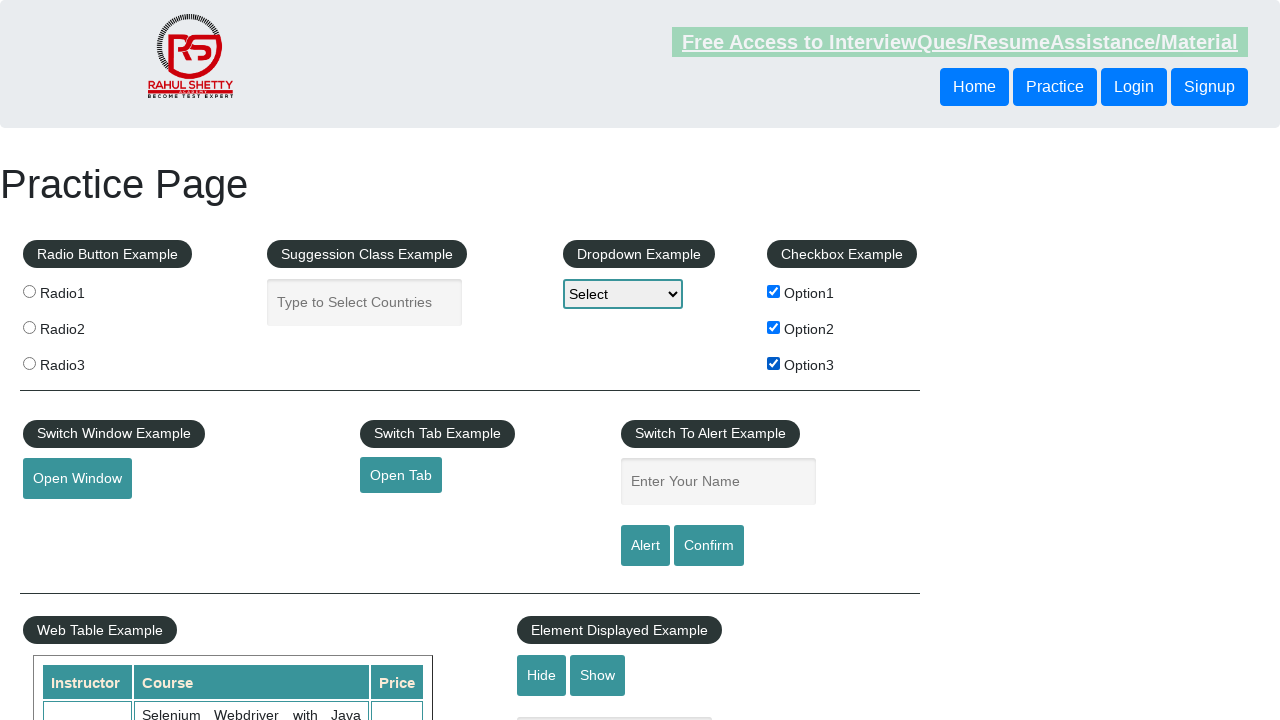

Verified third checkbox is selected
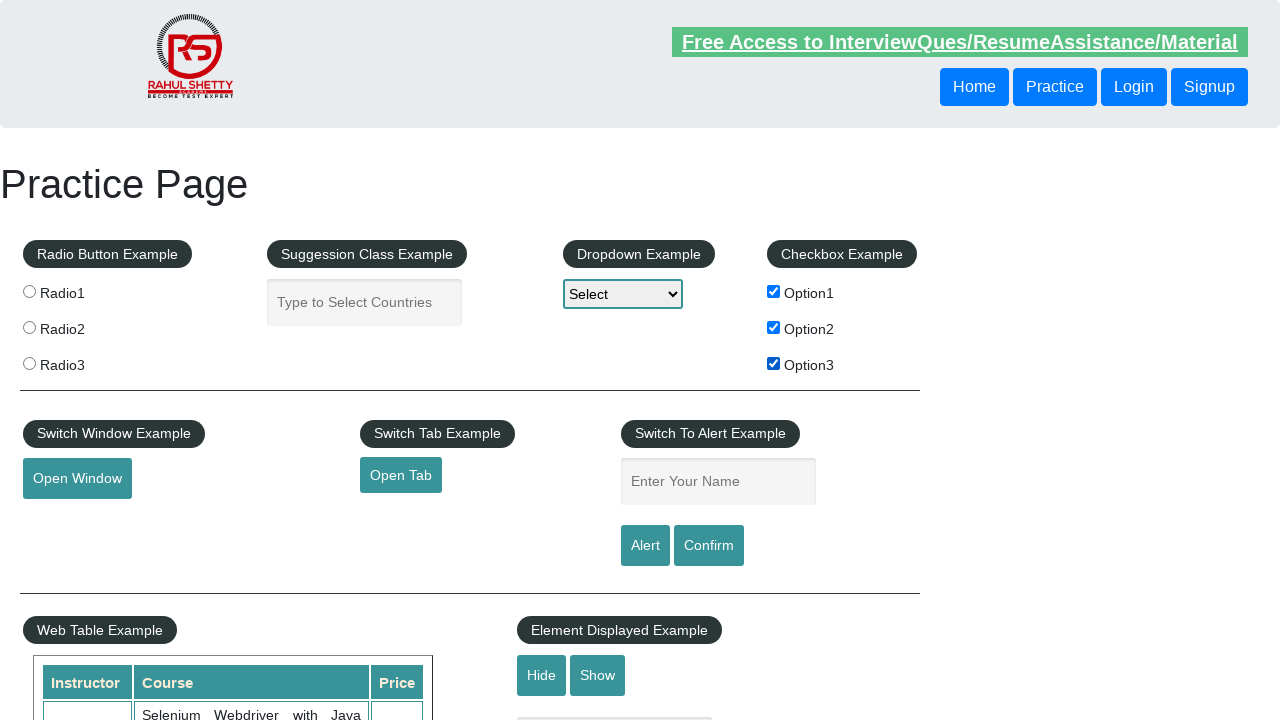

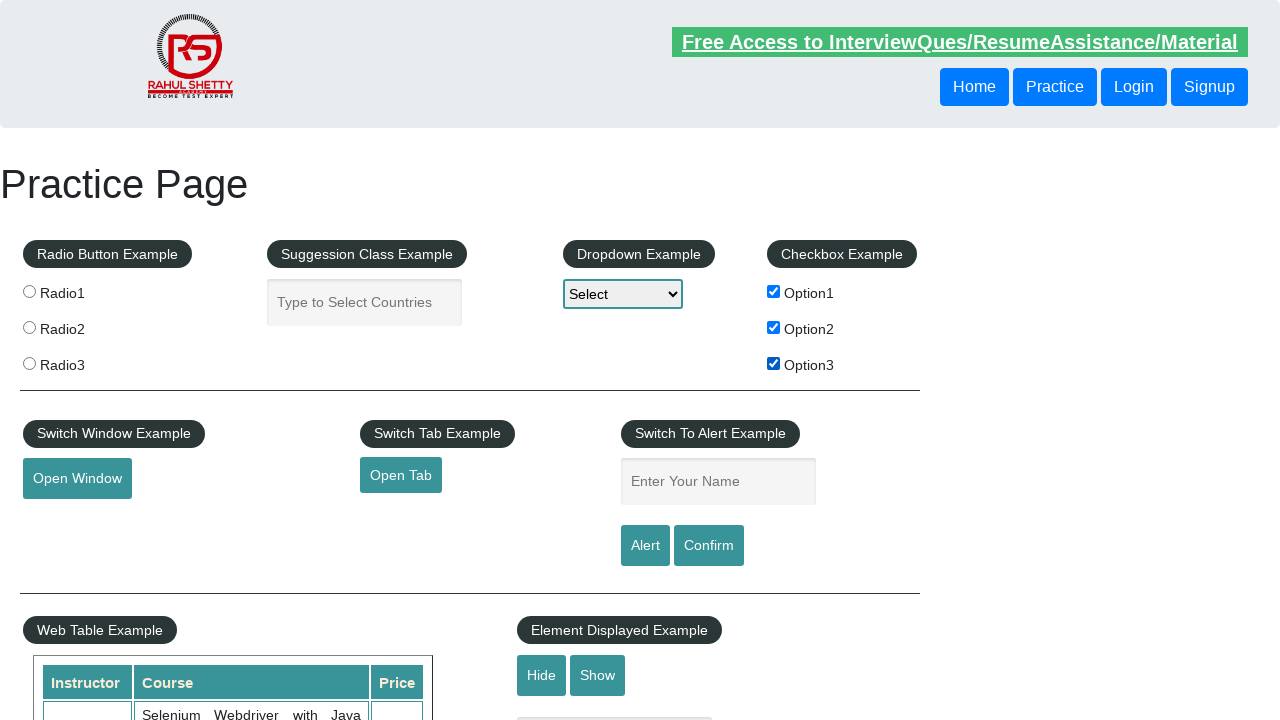